Tests page scrolling by scrolling down 1200 pixels using JavaScript

Starting URL: https://rahulshettyacademy.com/AutomationPractice/

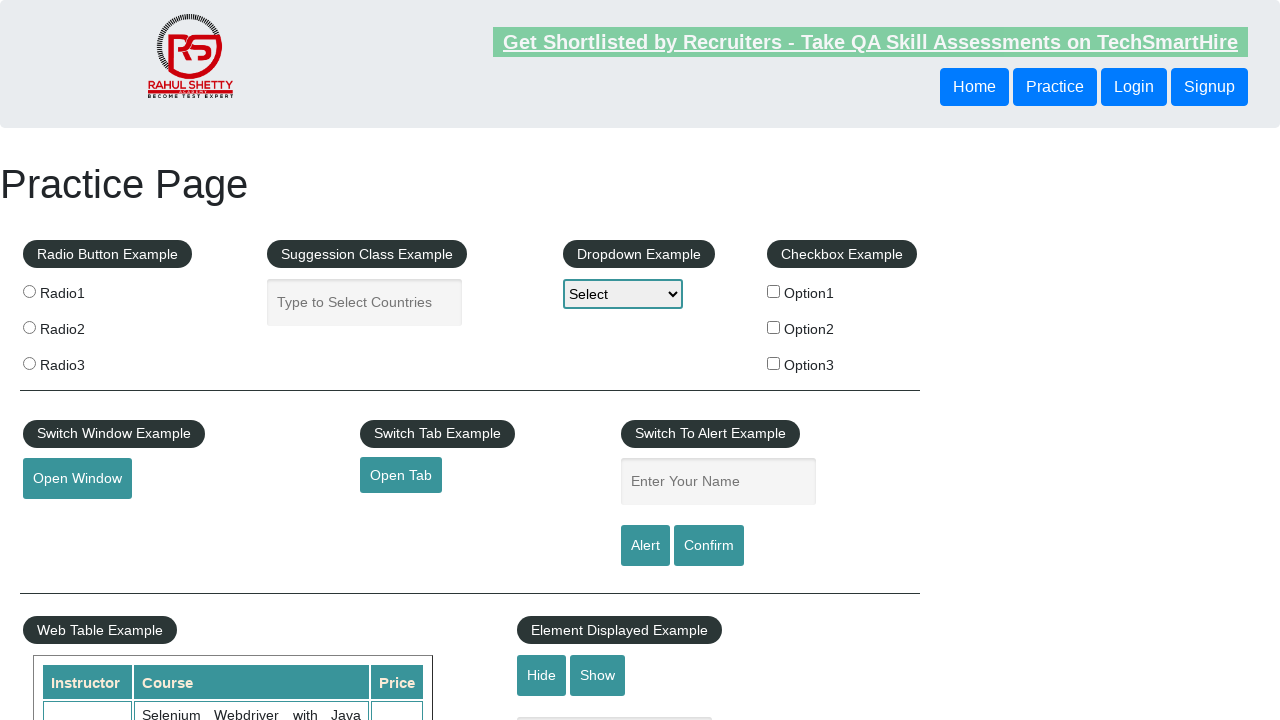

Scrolled down 1200 pixels using JavaScript
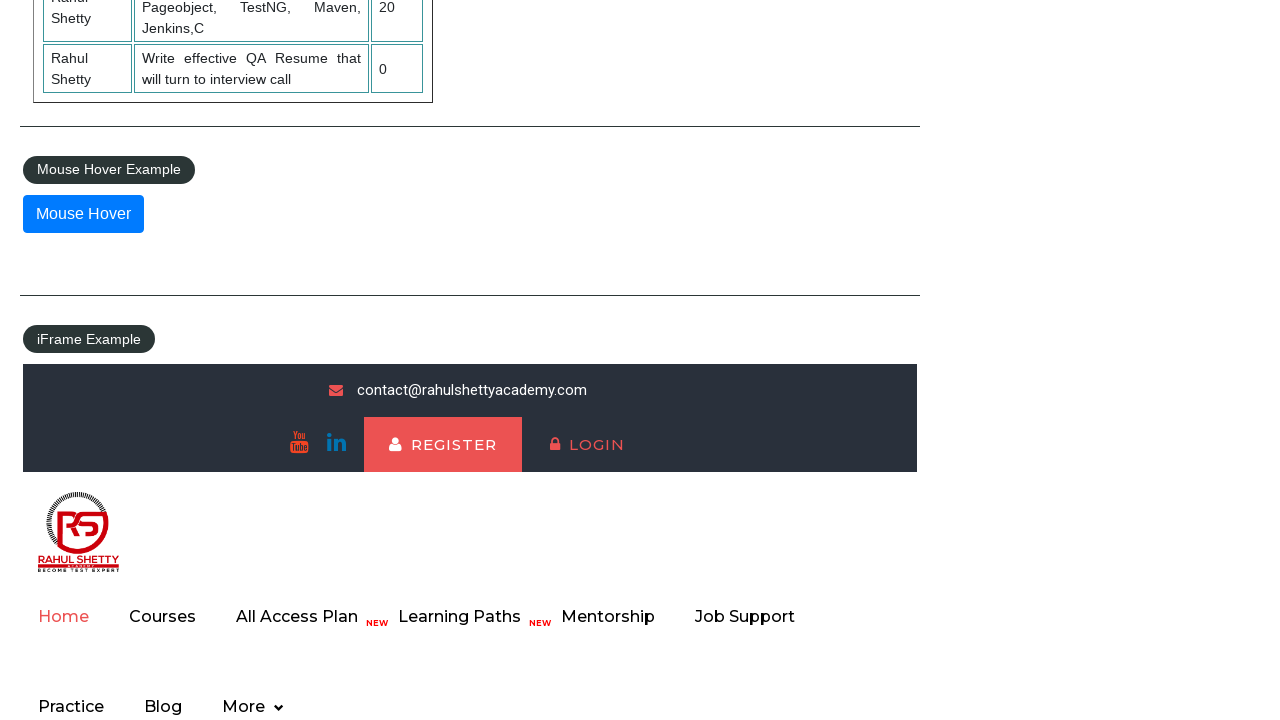

Waited 1000ms for scroll to complete
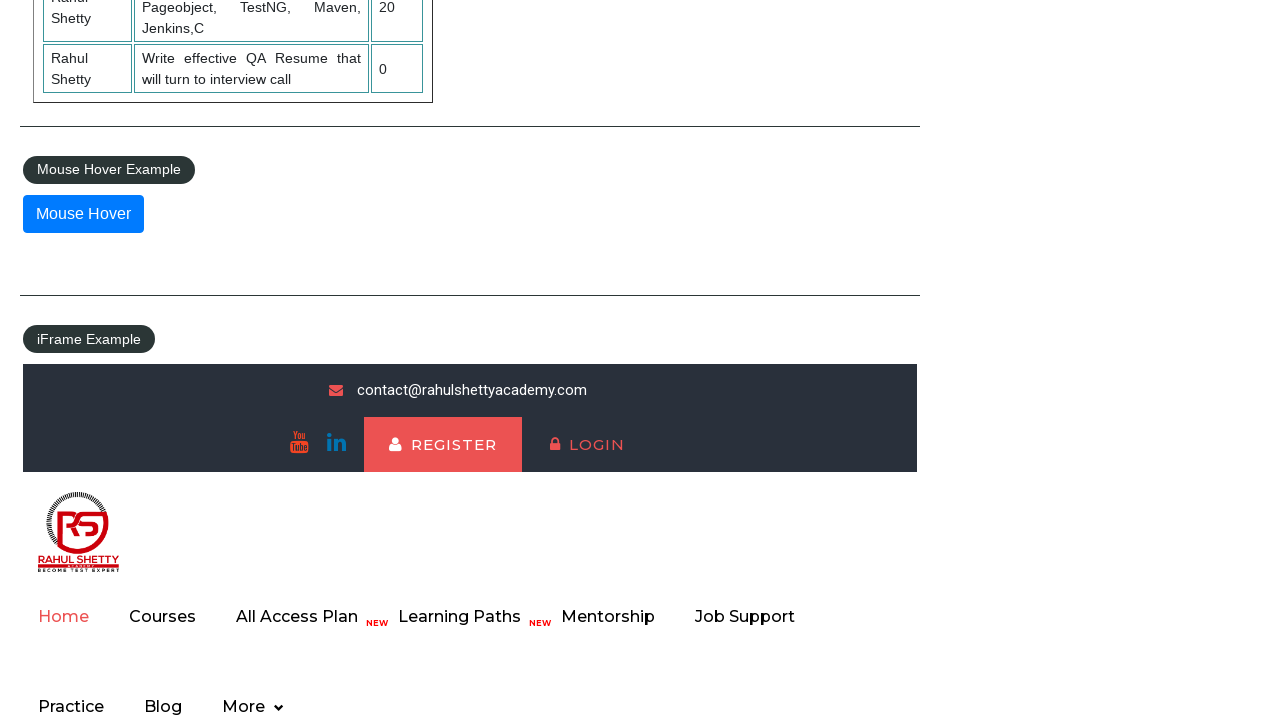

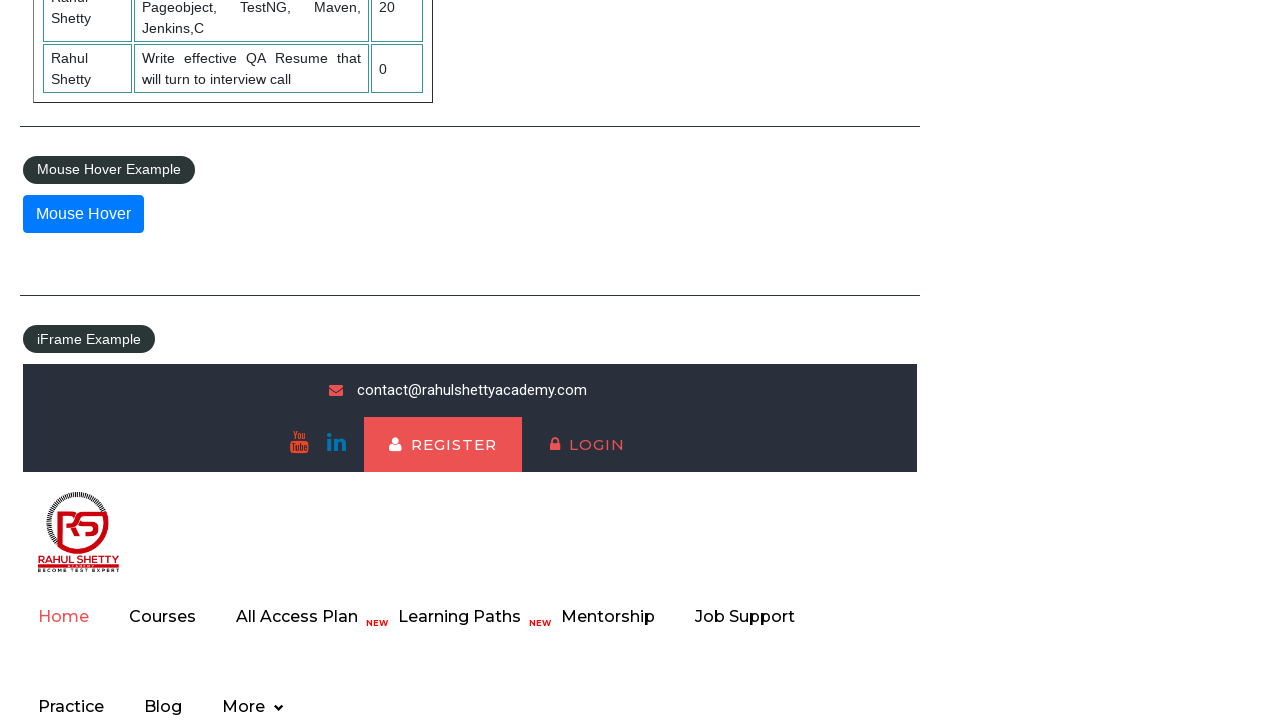